Tests navigation to the Team submenu page and verifies that the H2 header displays "The Team"

Starting URL: https://www.99-bottles-of-beer.net/

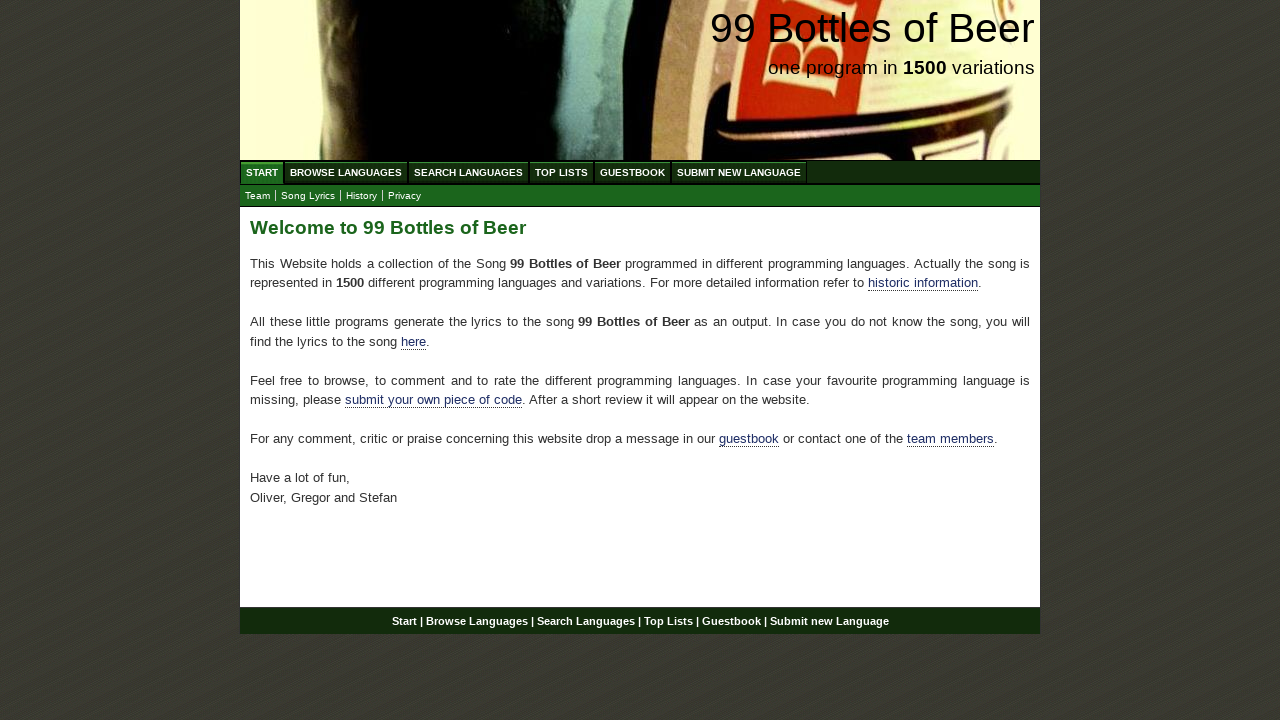

Clicked on the Team submenu link at (258, 196) on xpath=//a[@href='team.html']
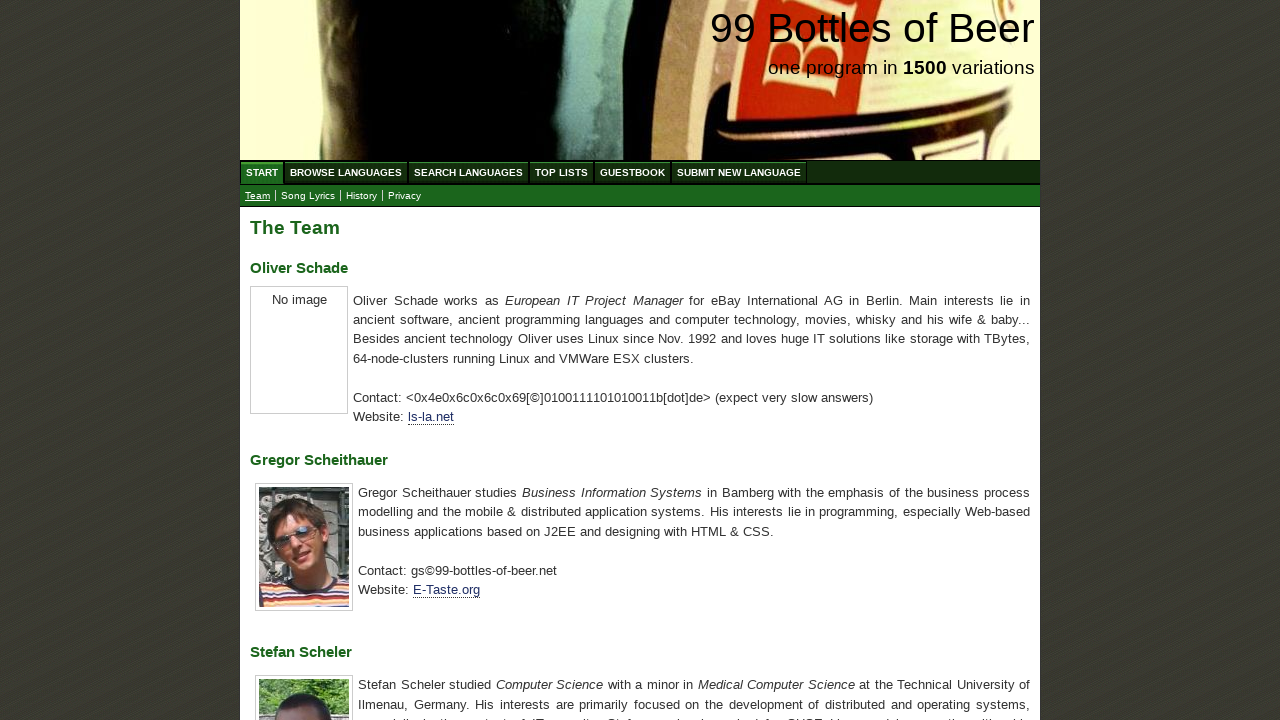

Team page header (H2) element loaded and visible
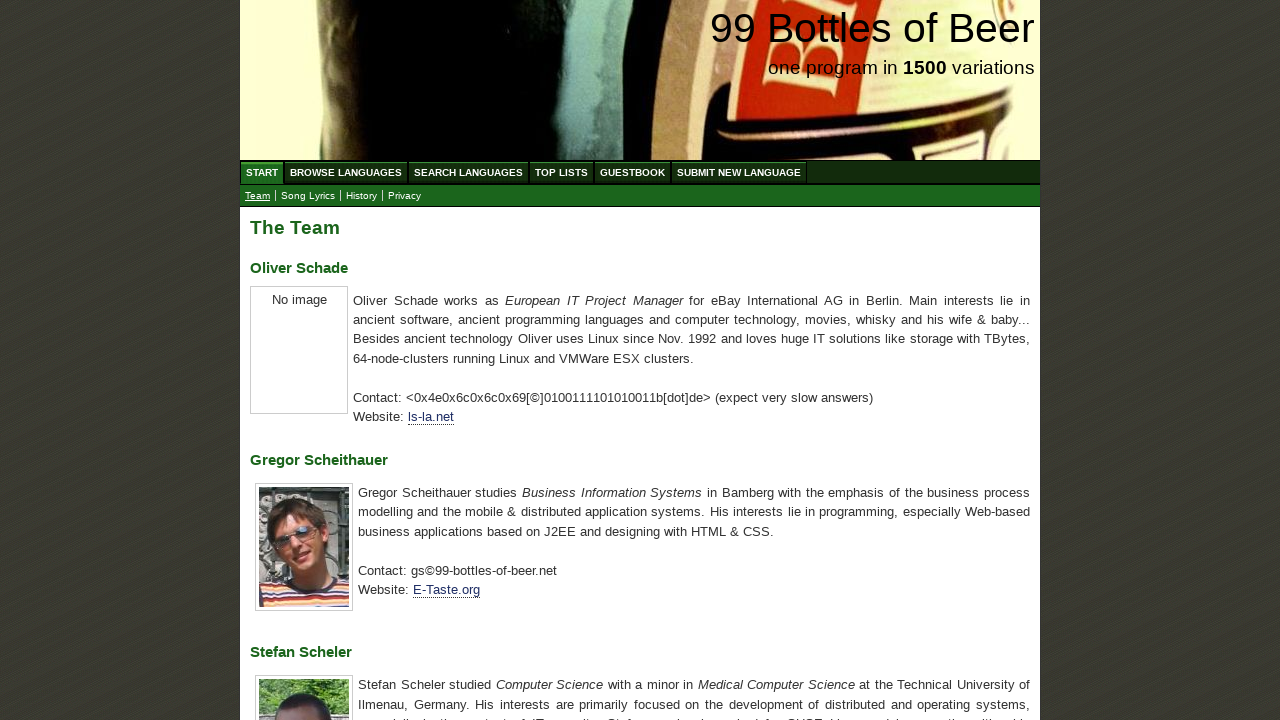

Verified H2 header text displays 'The Team'
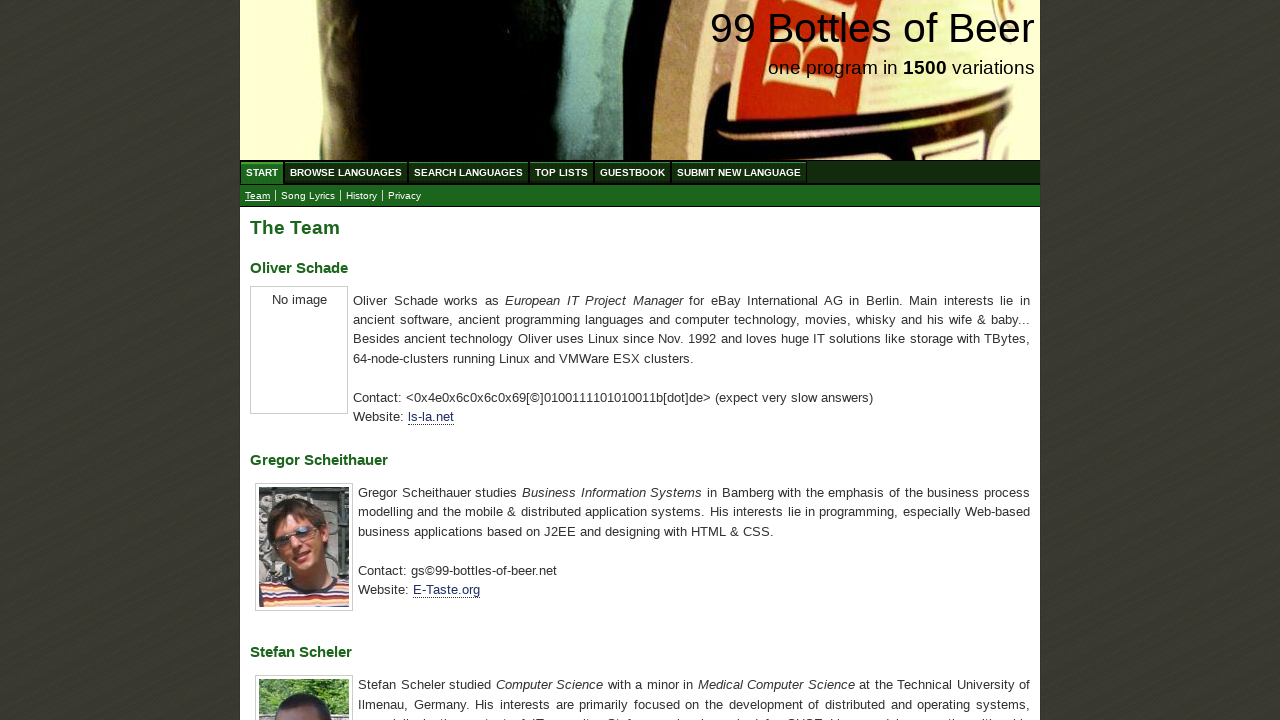

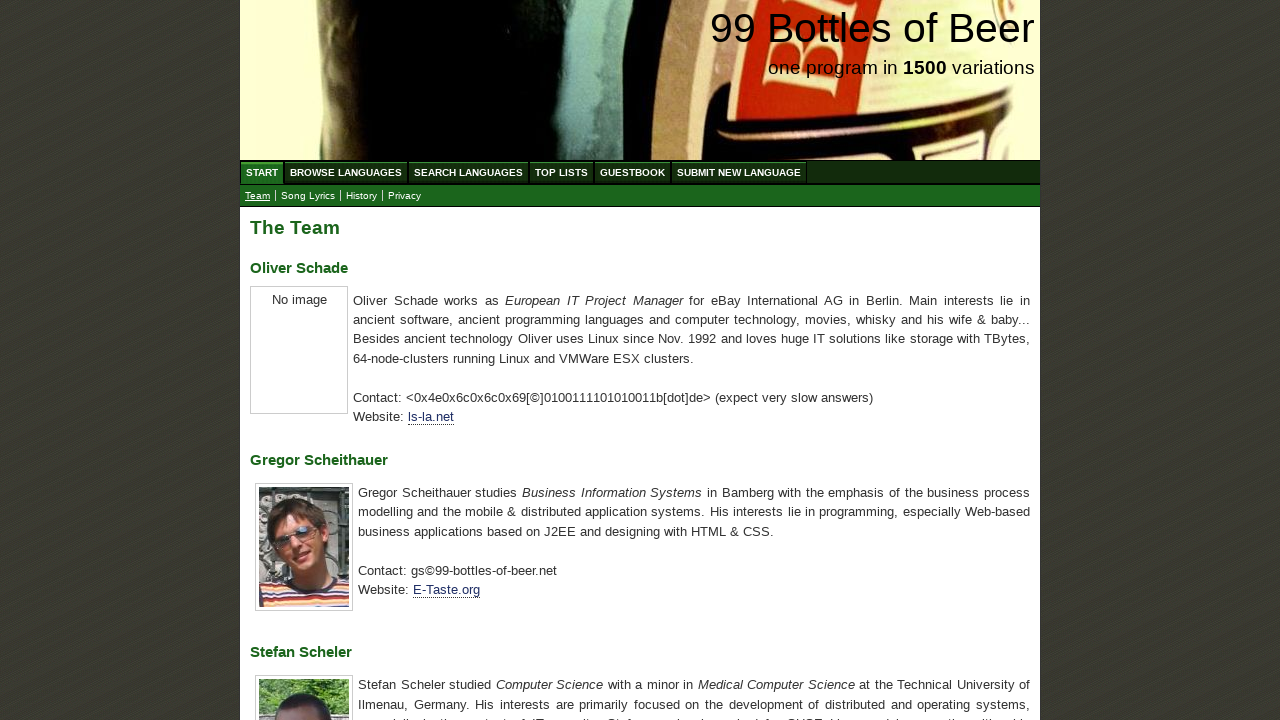